Tests selecting multiple non-consecutive items using Ctrl+Click in a selectable grid

Starting URL: http://jqueryui.com/resources/demos/selectable/display-grid.html

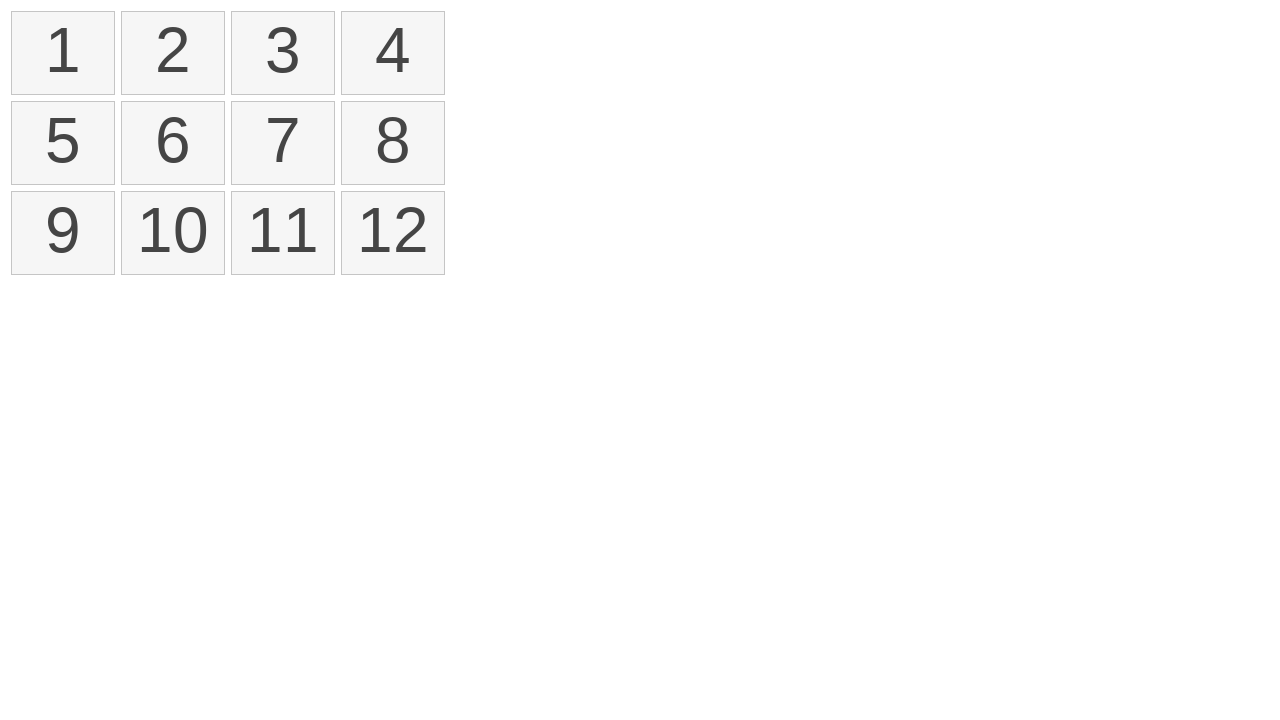

Ctrl+clicked first item in selectable grid at (63, 53) on xpath=//ol[@id='selectable']/li >> nth=0
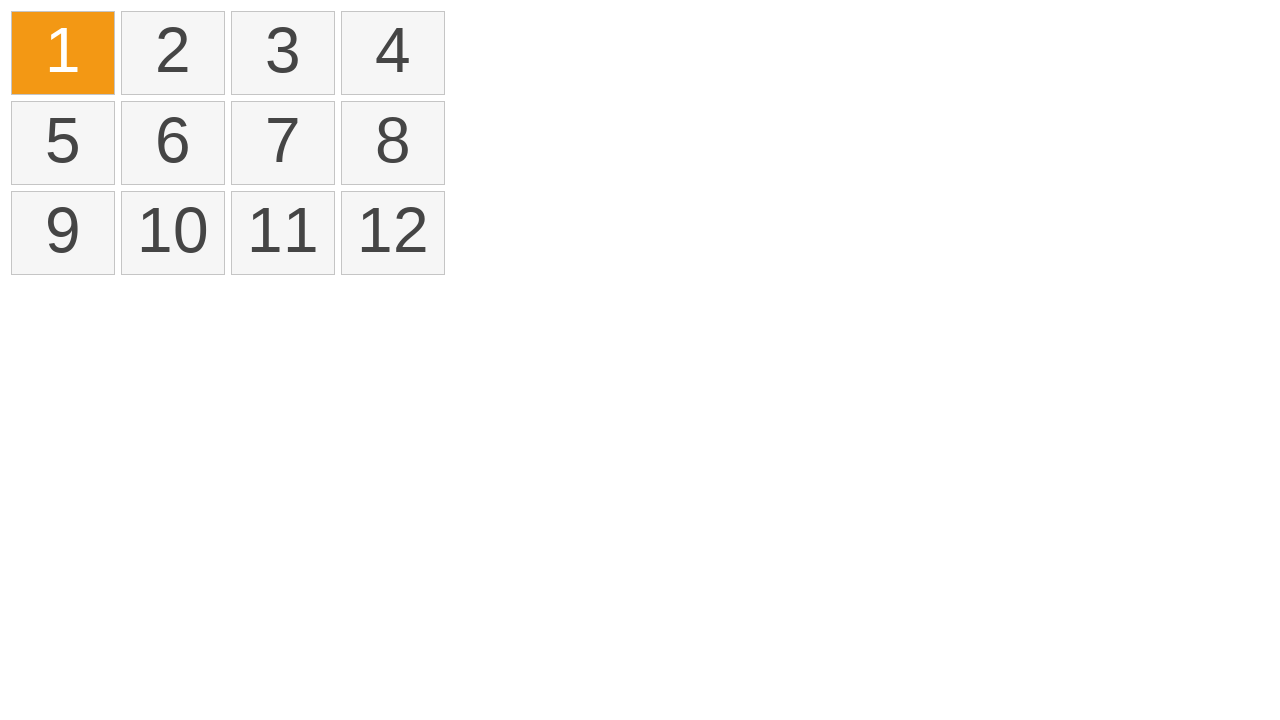

Ctrl+clicked third item in selectable grid at (283, 53) on xpath=//ol[@id='selectable']/li >> nth=2
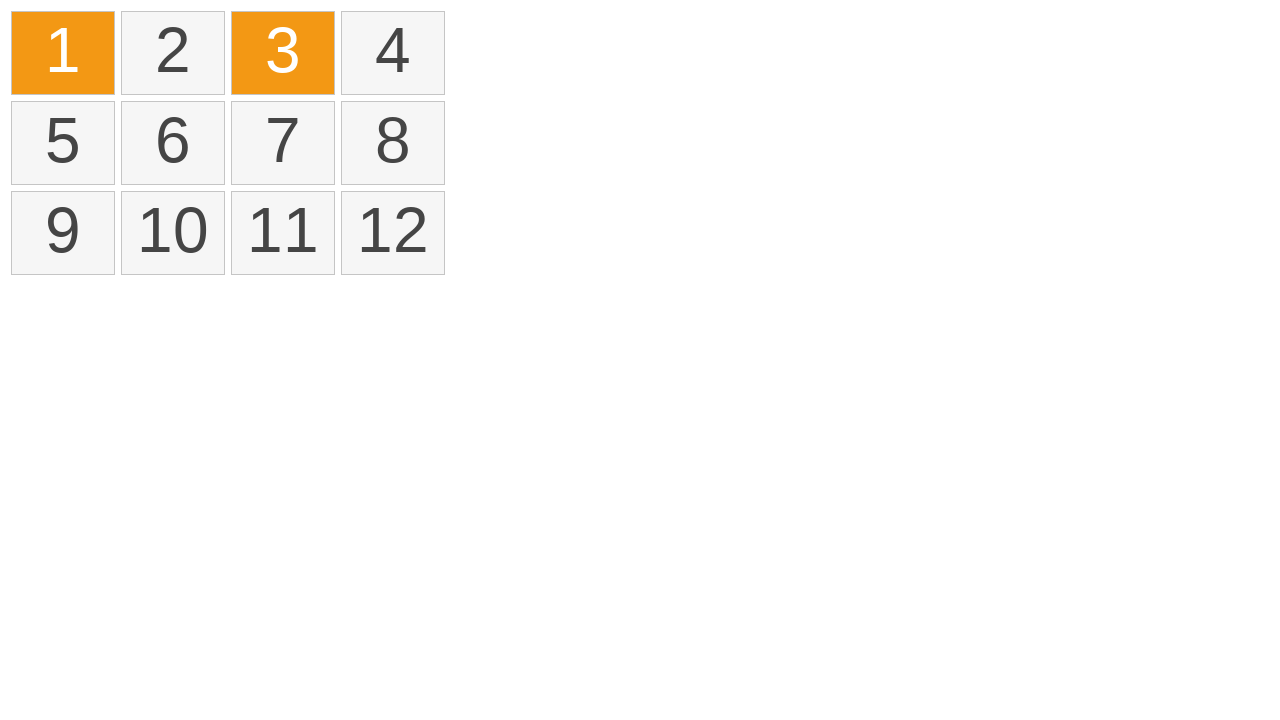

Ctrl+clicked sixth item in selectable grid at (173, 143) on xpath=//ol[@id='selectable']/li >> nth=5
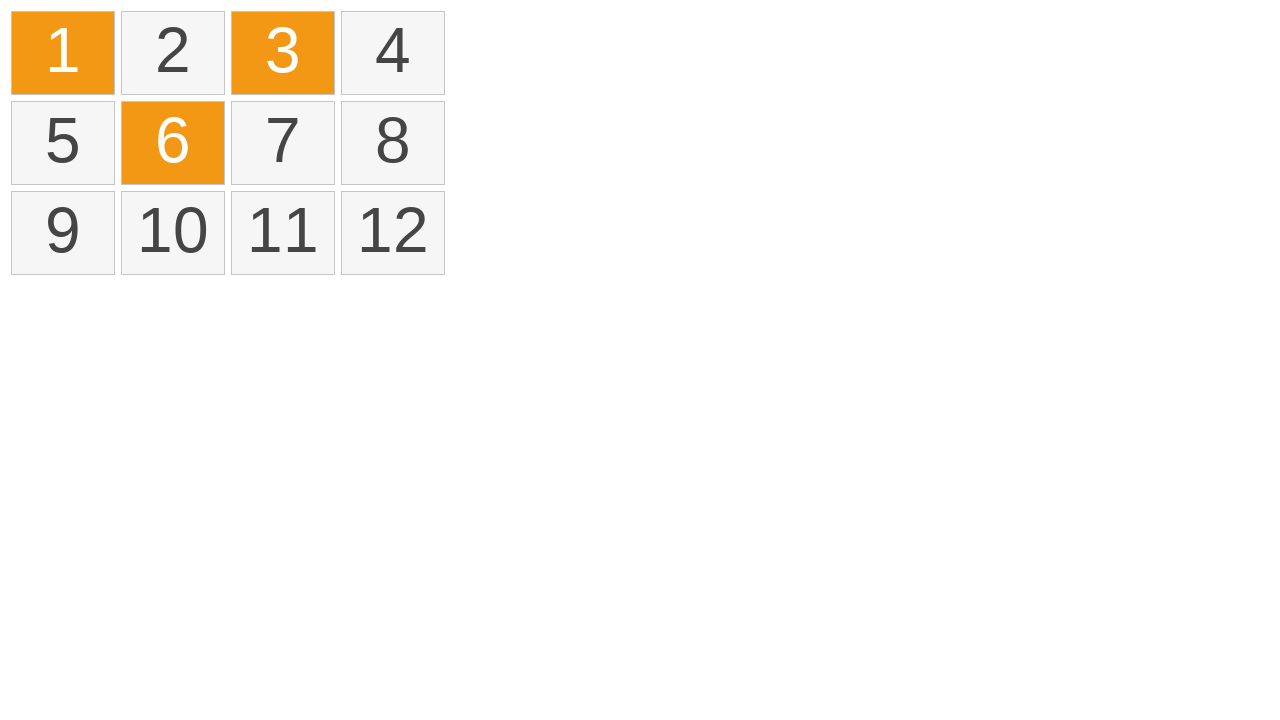

Ctrl+clicked eleventh item in selectable grid at (283, 233) on xpath=//ol[@id='selectable']/li >> nth=10
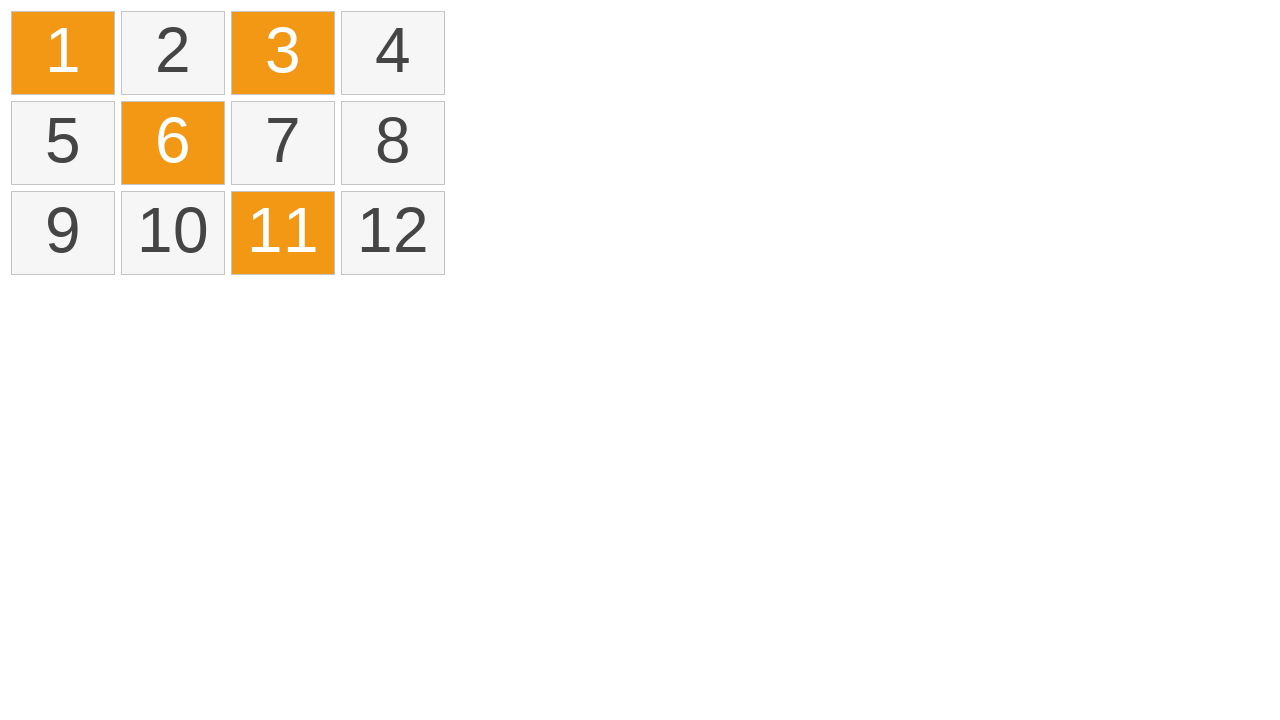

Verified selected items are marked with ui-selected class
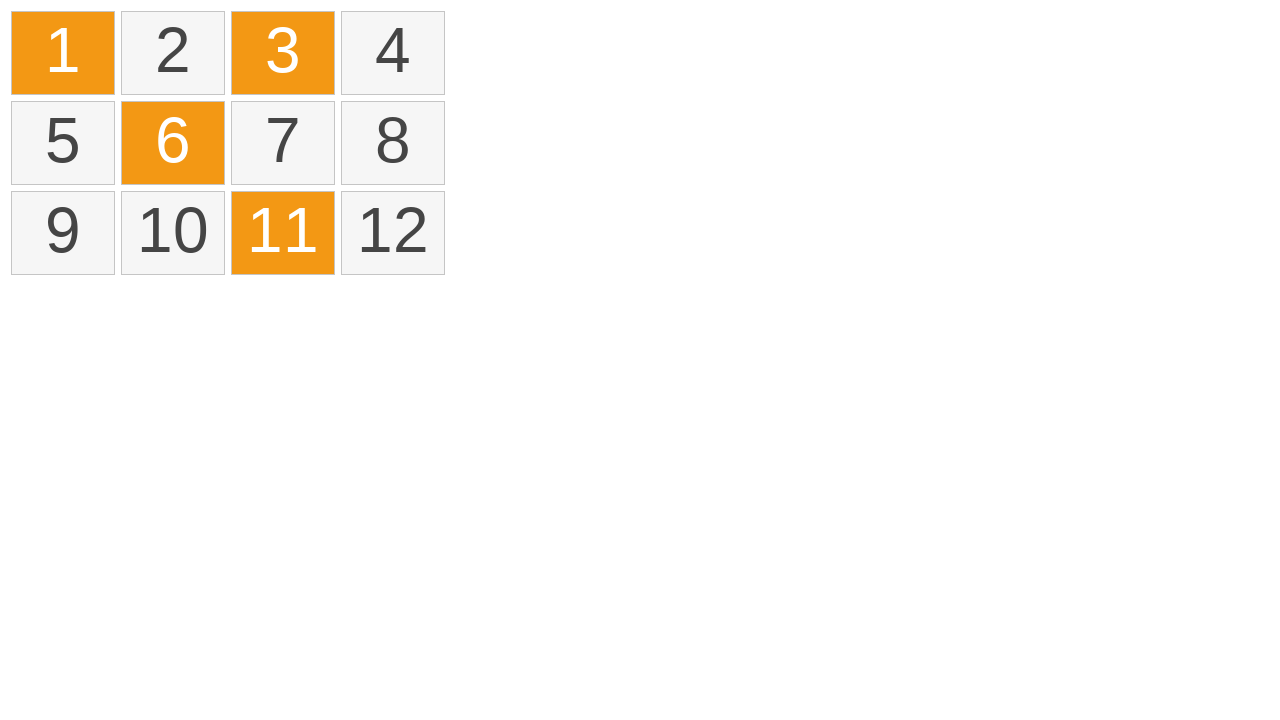

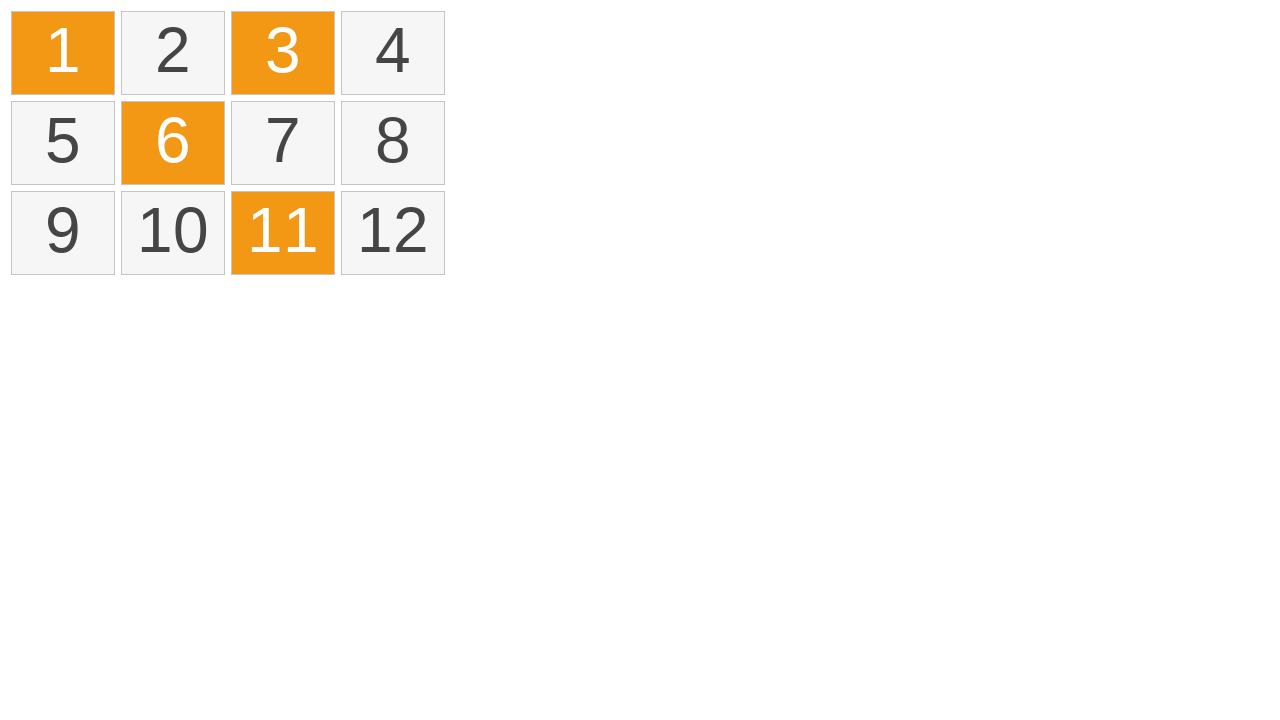